Tests passenger selection dropdown functionality by clicking to open the dropdown, incrementing adult, child, and infant counts multiple times using a loop, then closing the dropdown.

Starting URL: https://rahulshettyacademy.com/dropdownsPractise/

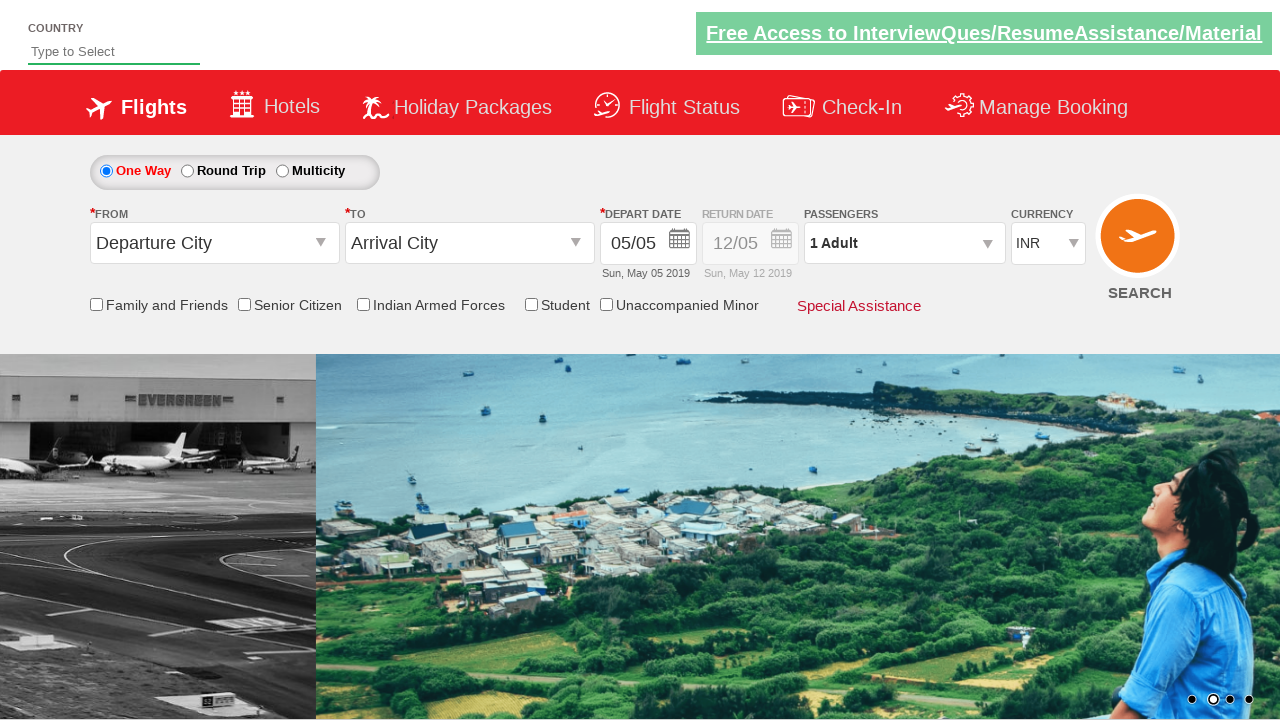

Clicked passenger info dropdown to open it at (904, 243) on #divpaxinfo
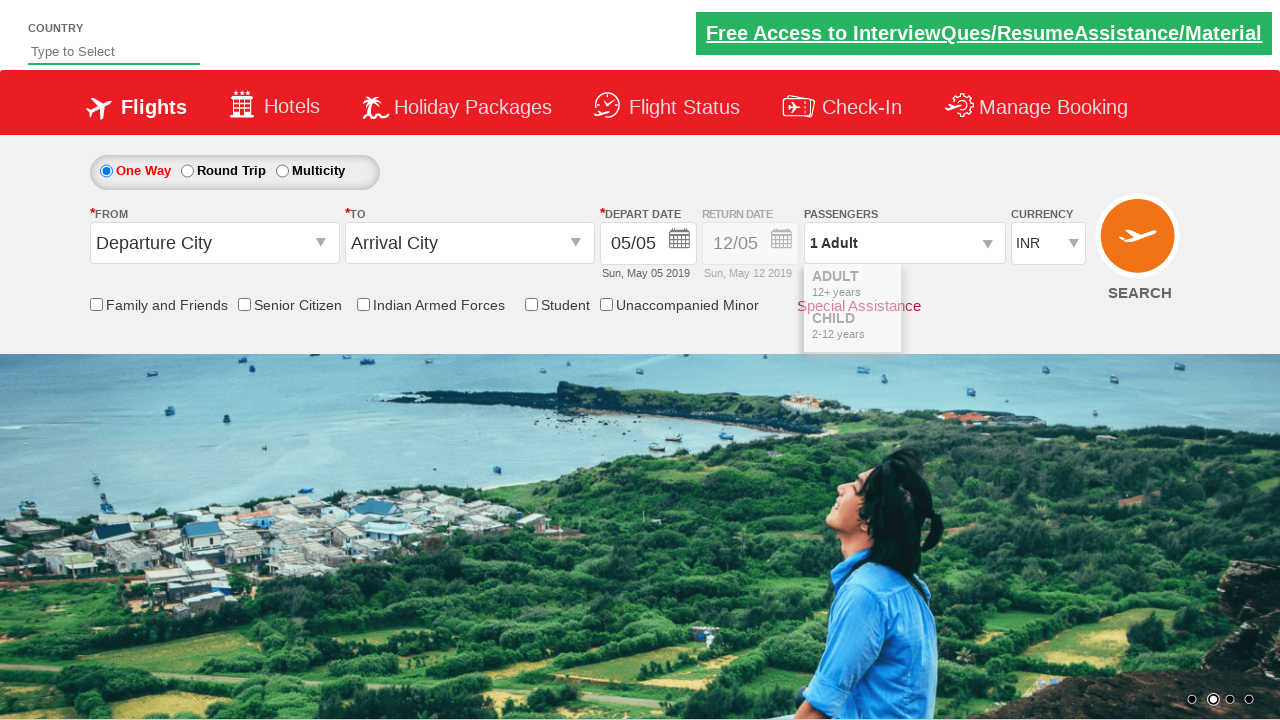

Dropdown opened and adult increment button became visible
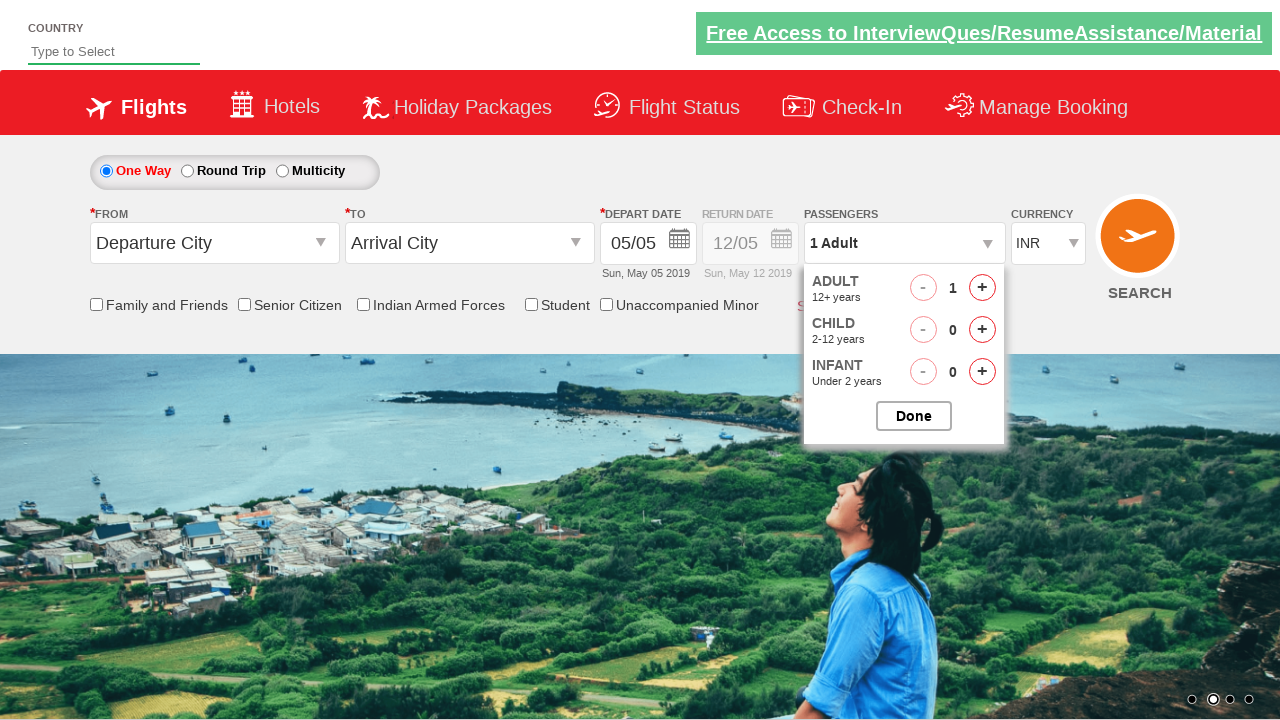

Incremented adult count (iteration 1) at (982, 288) on #hrefIncAdt
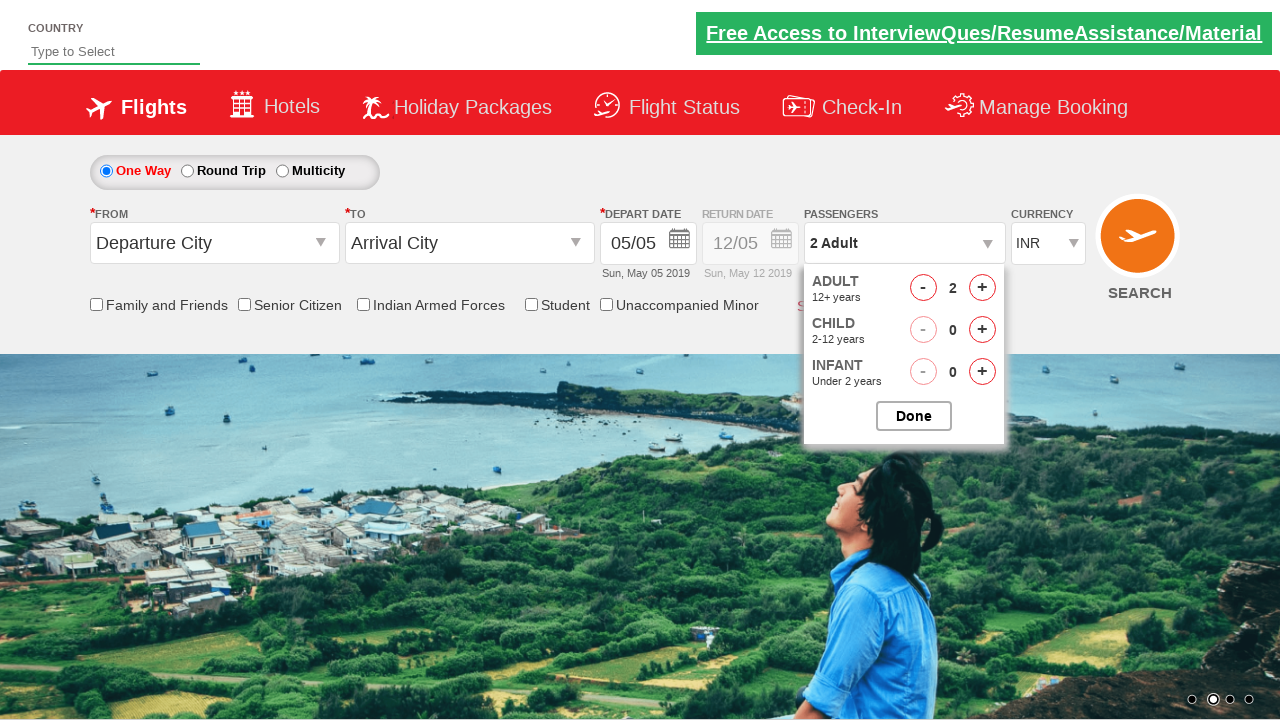

Incremented child count (iteration 1) at (982, 330) on #hrefIncChd
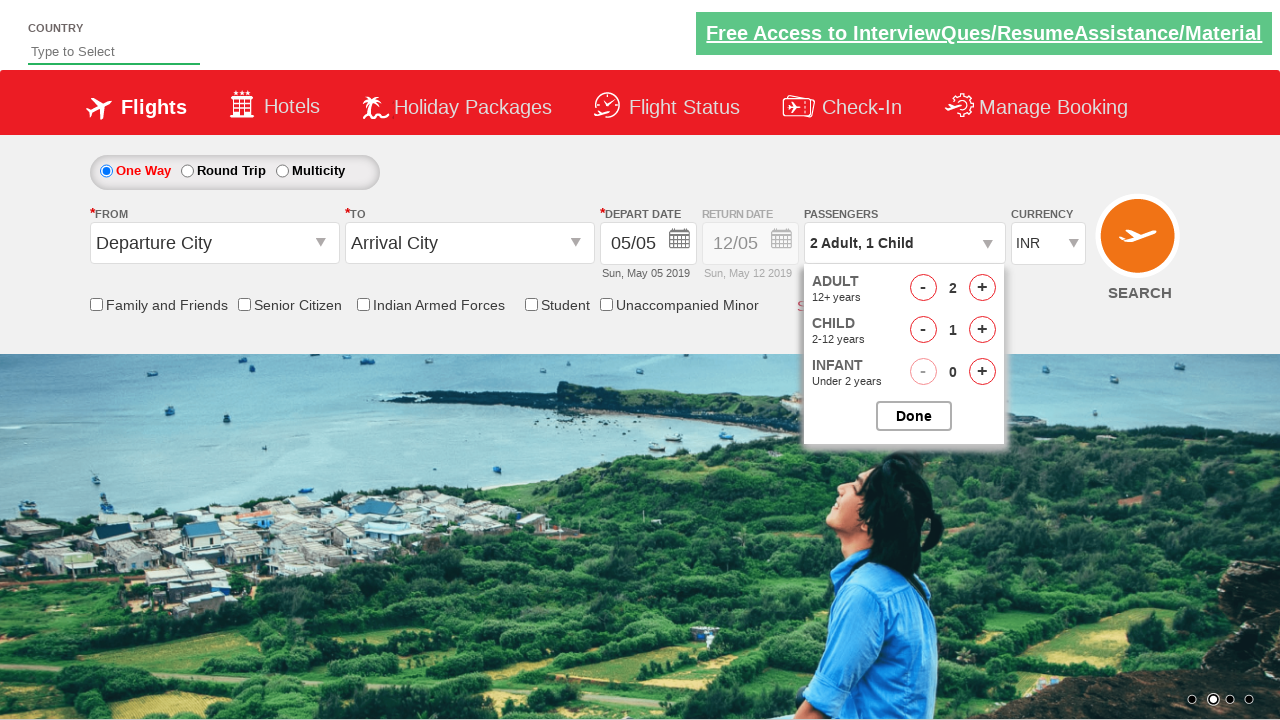

Incremented infant count (iteration 1) at (982, 372) on #hrefIncInf
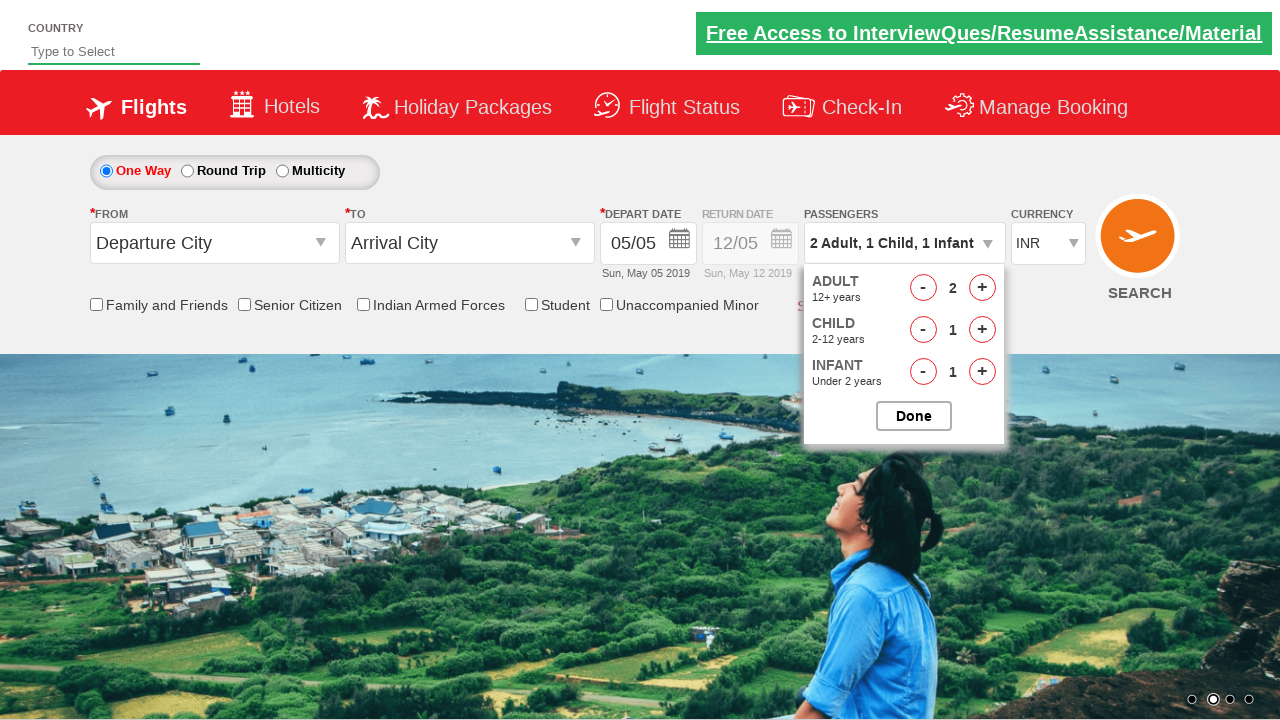

Incremented adult count (iteration 2) at (982, 288) on #hrefIncAdt
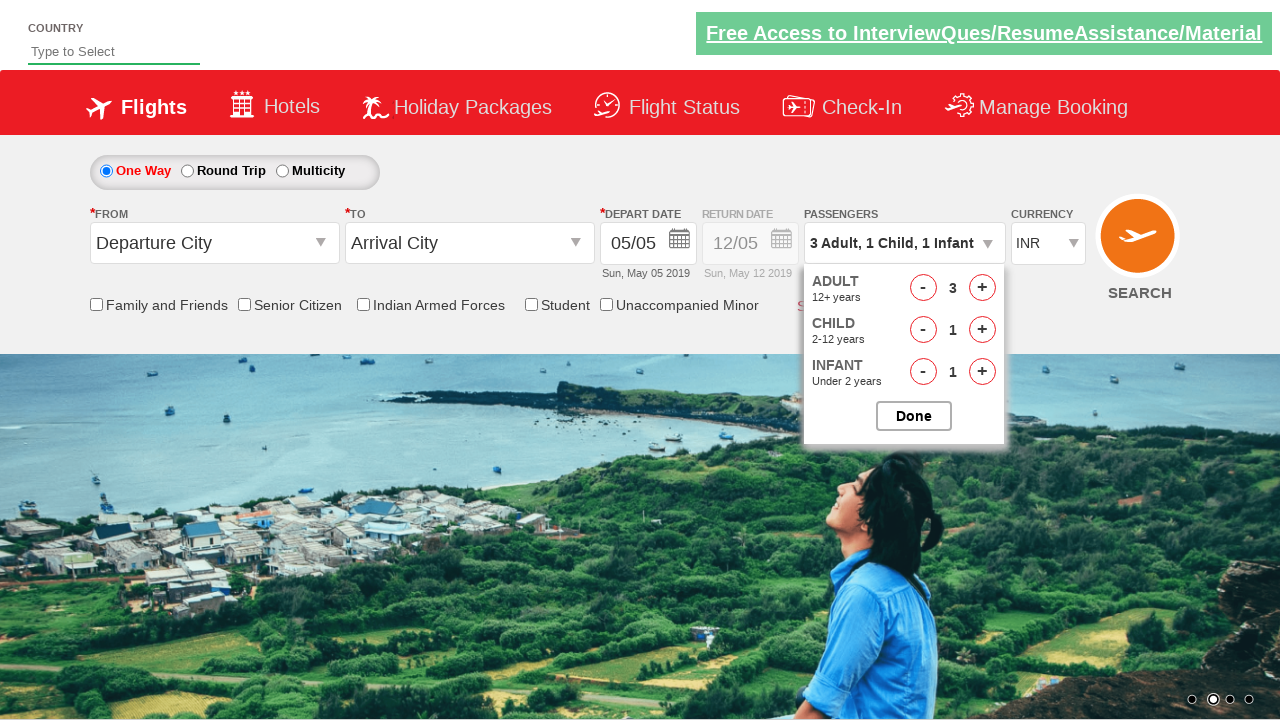

Incremented child count (iteration 2) at (982, 330) on #hrefIncChd
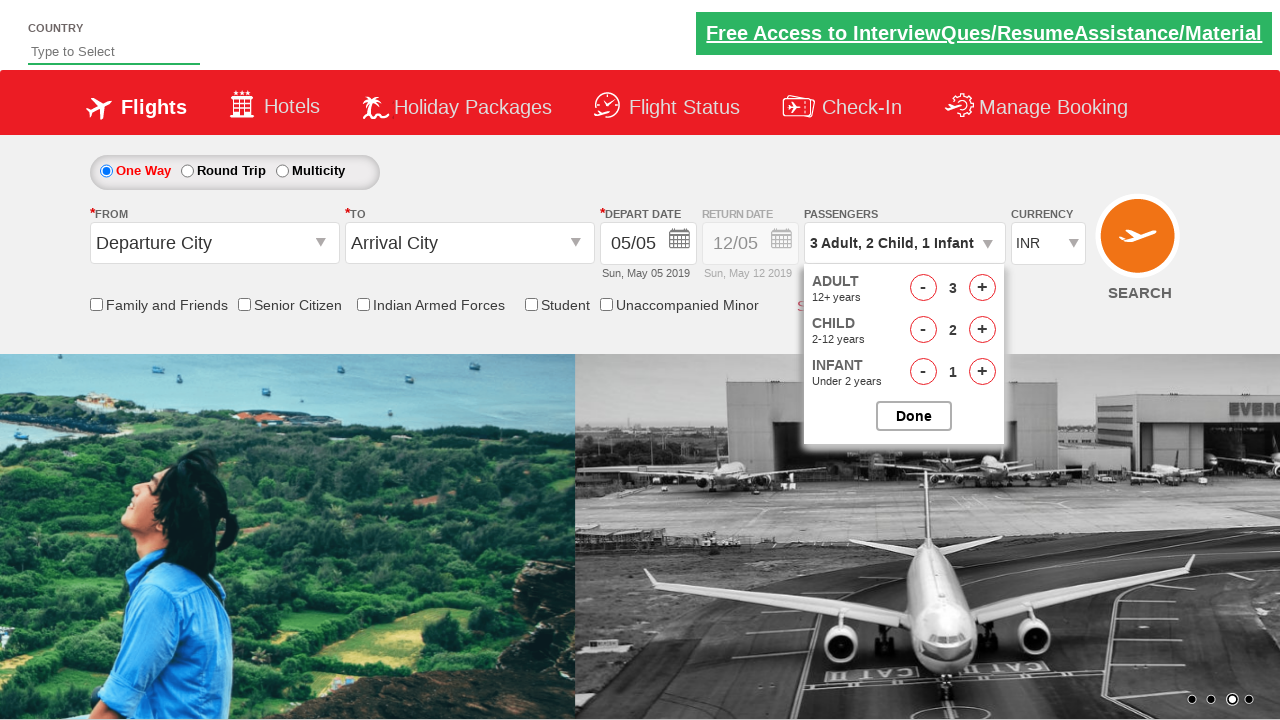

Incremented infant count (iteration 2) at (982, 372) on #hrefIncInf
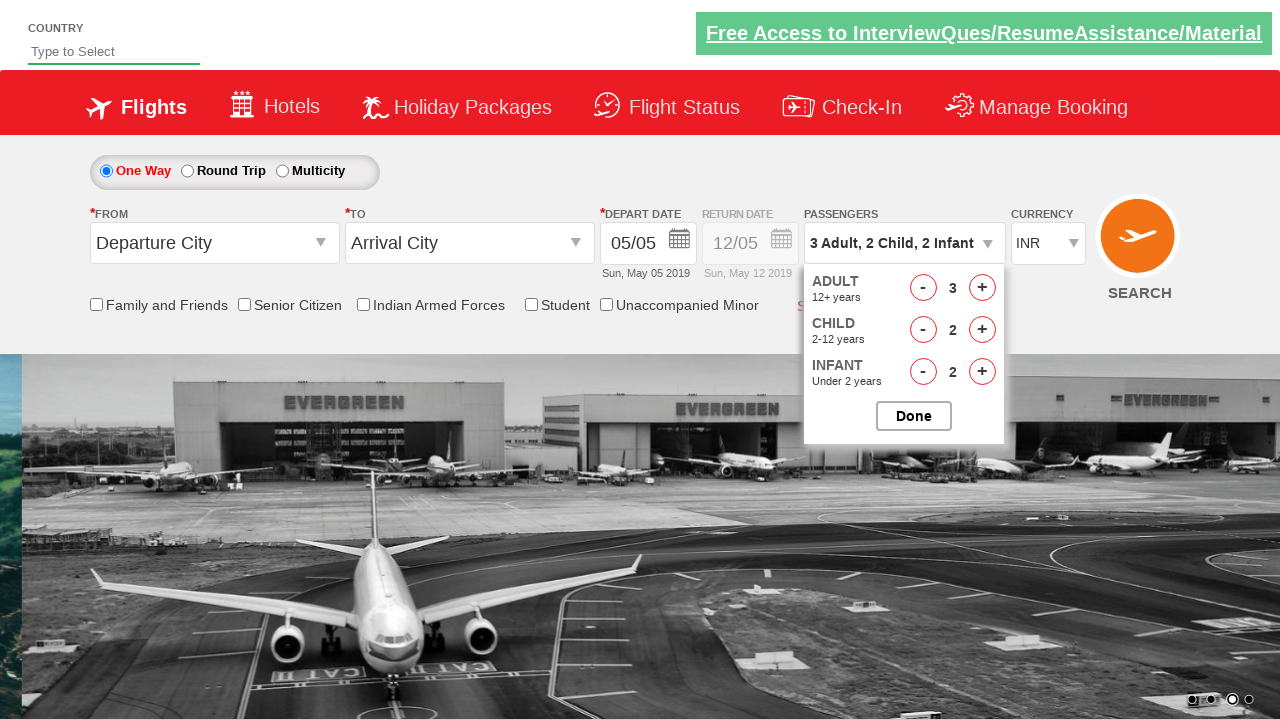

Incremented adult count (iteration 3) at (982, 288) on #hrefIncAdt
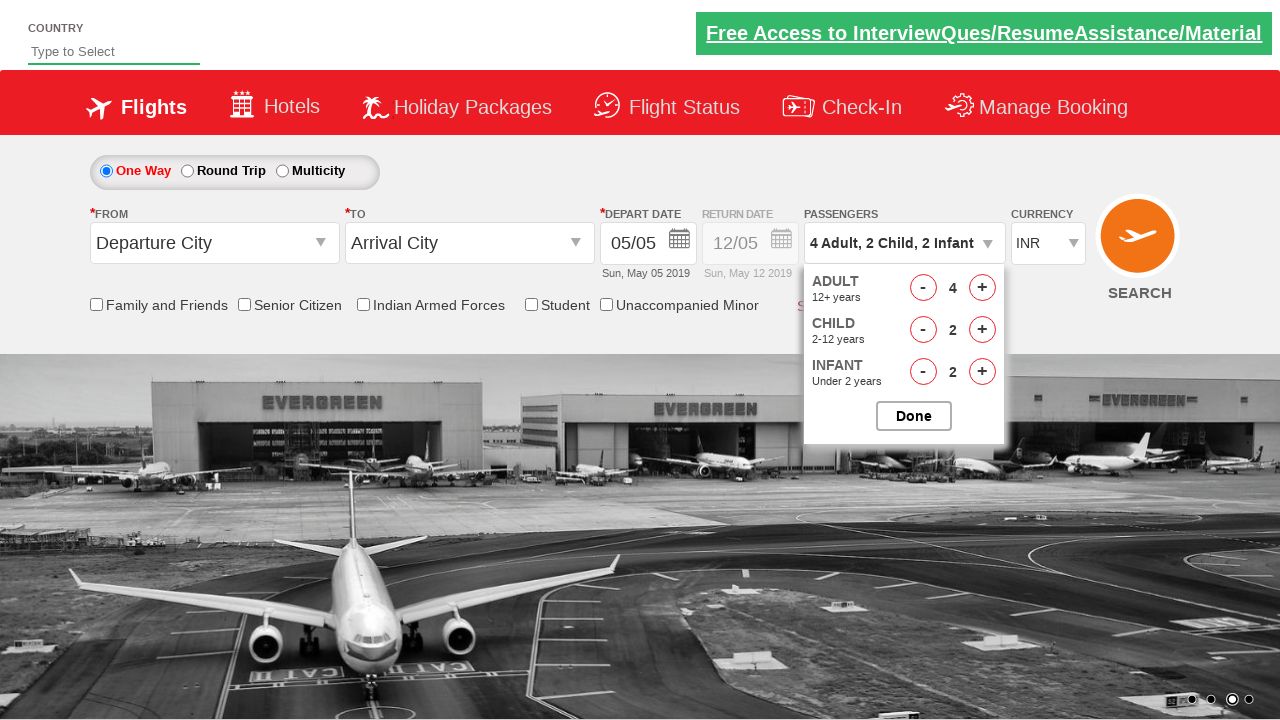

Incremented child count (iteration 3) at (982, 330) on #hrefIncChd
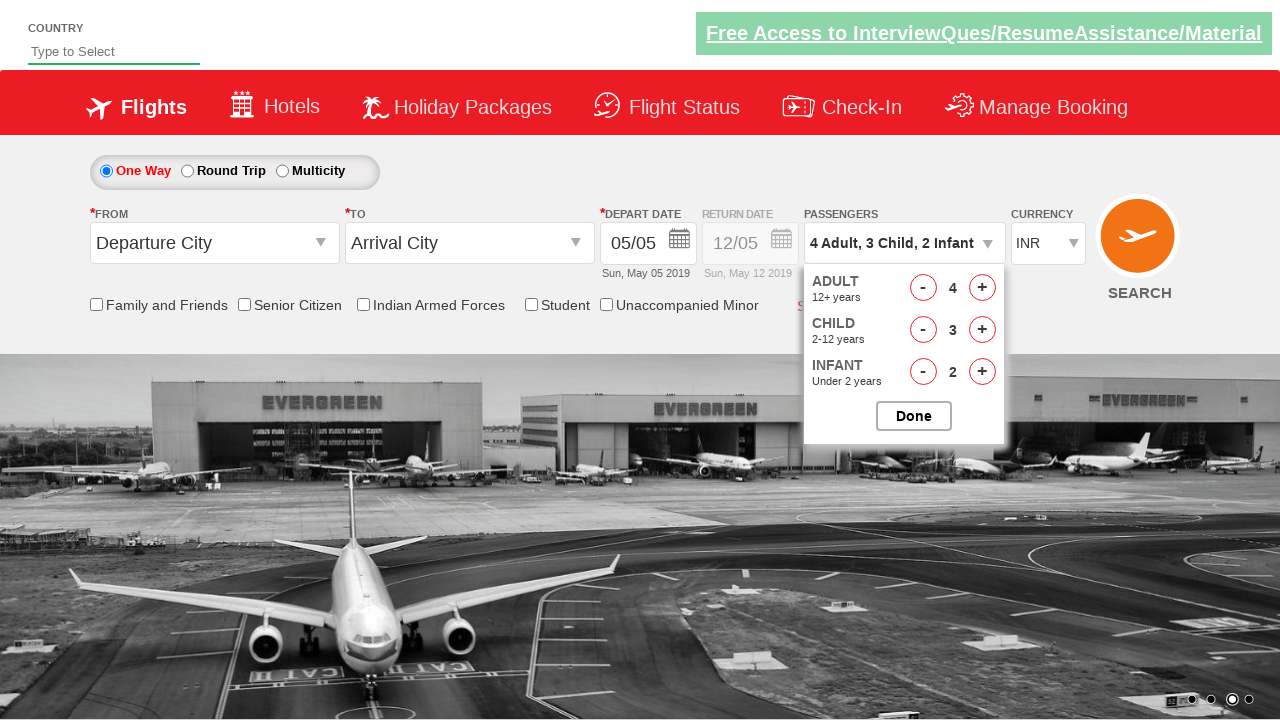

Incremented infant count (iteration 3) at (982, 372) on #hrefIncInf
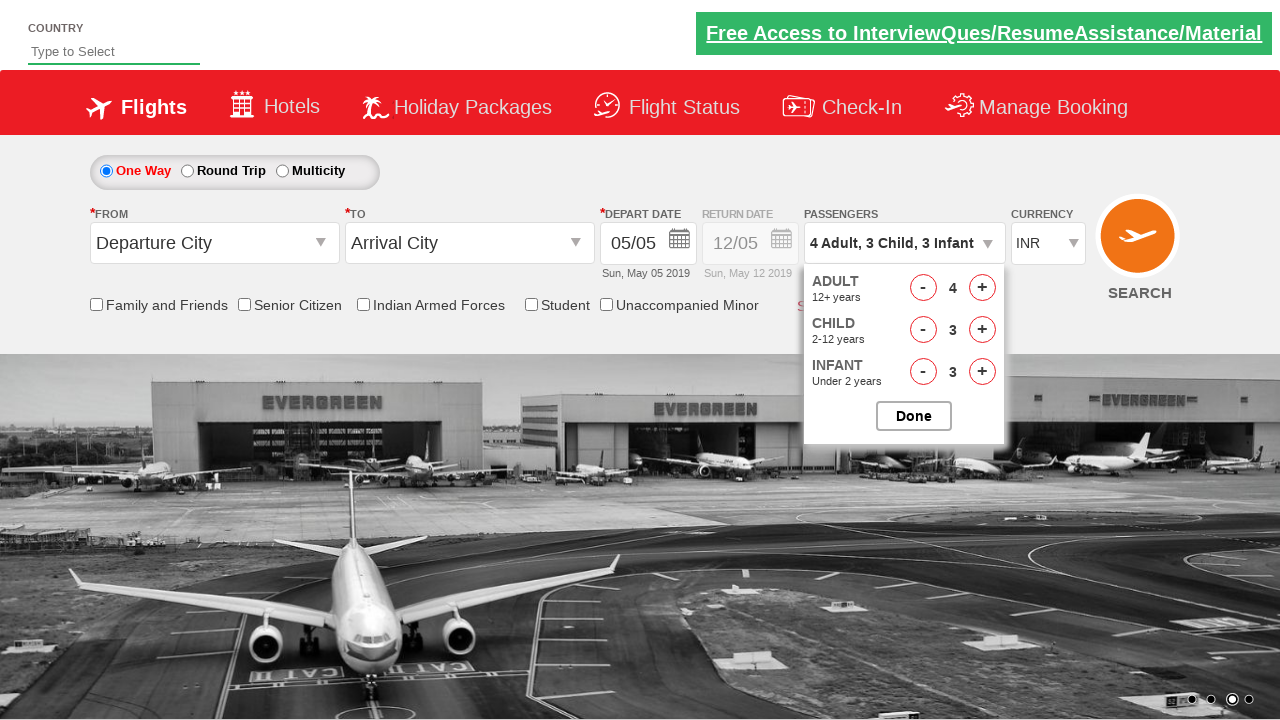

Clicked button to close passenger options dropdown at (914, 416) on #btnclosepaxoption
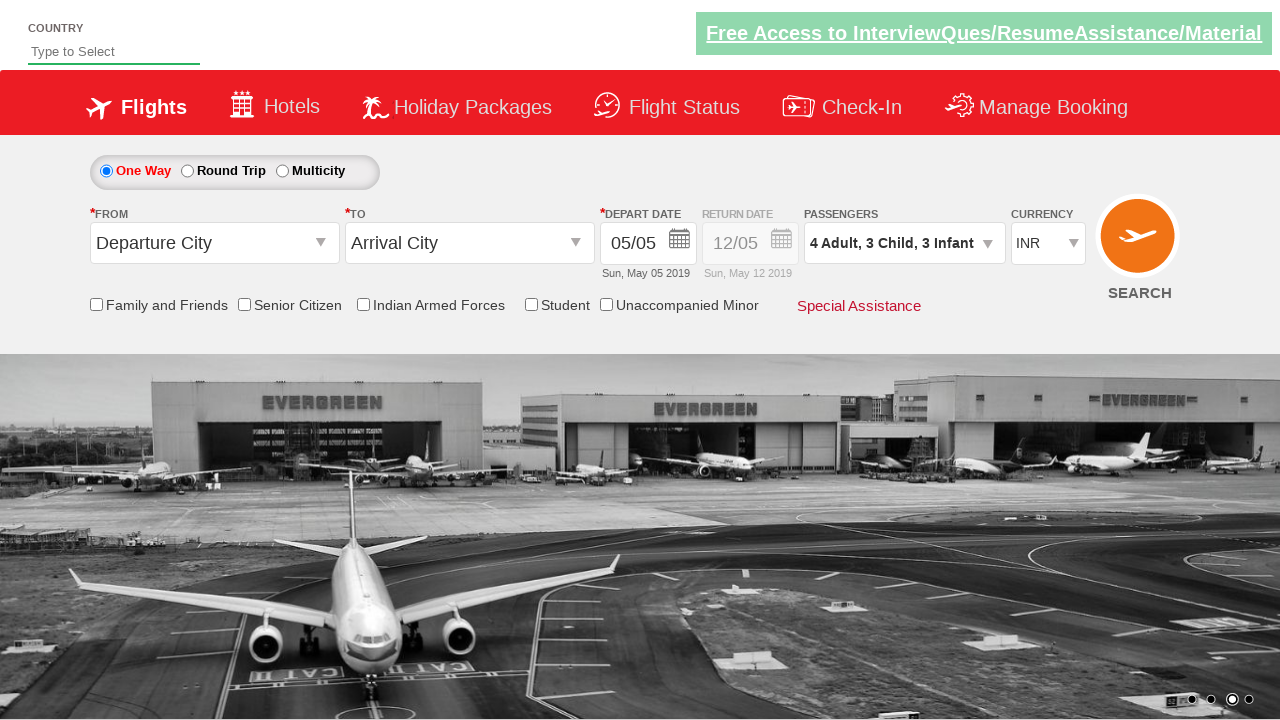

Dropdown closed and passenger selection confirmed
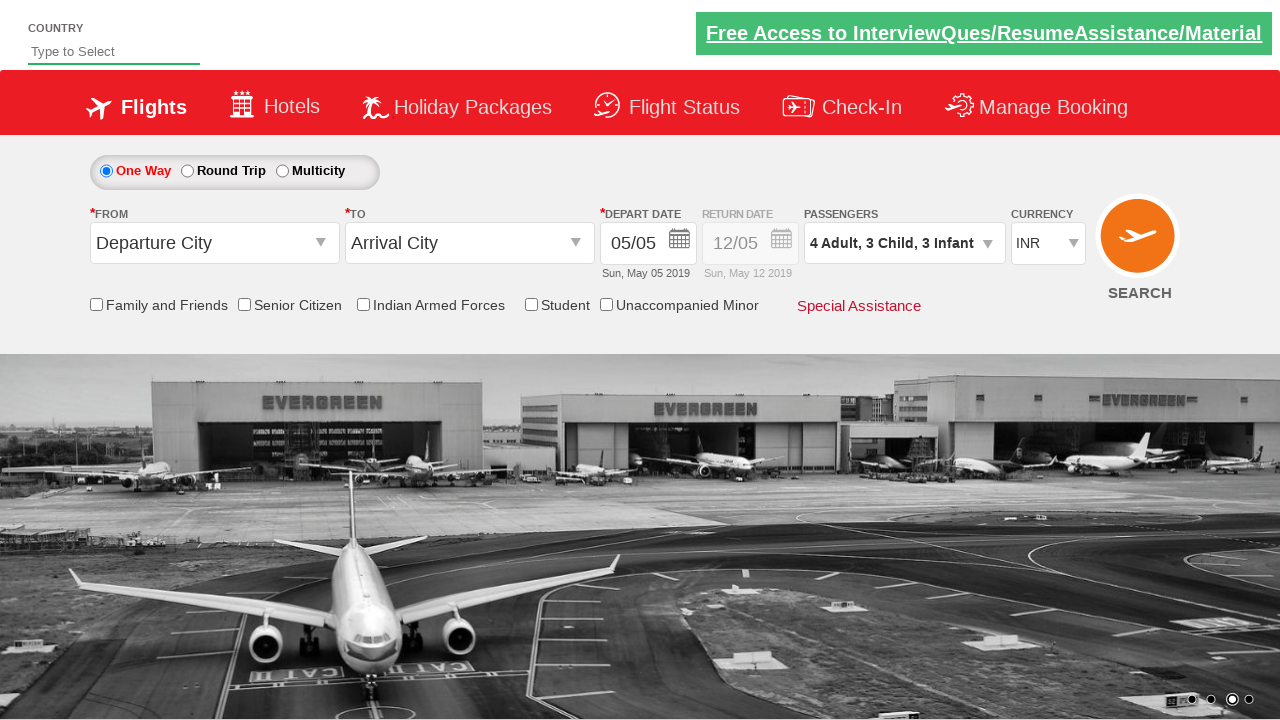

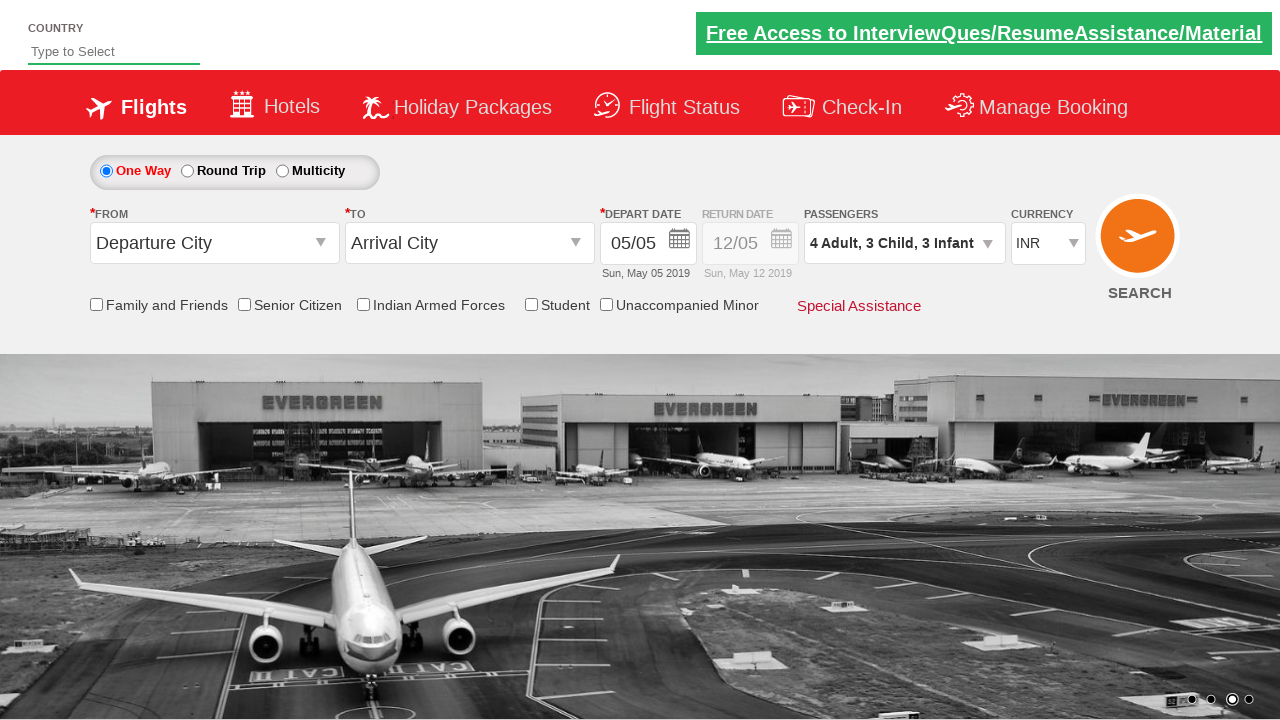